Navigates to JPL Space image page and clicks the full image button to display the featured image

Starting URL: https://data-class-jpl-space.s3.amazonaws.com/JPL_Space/index.html

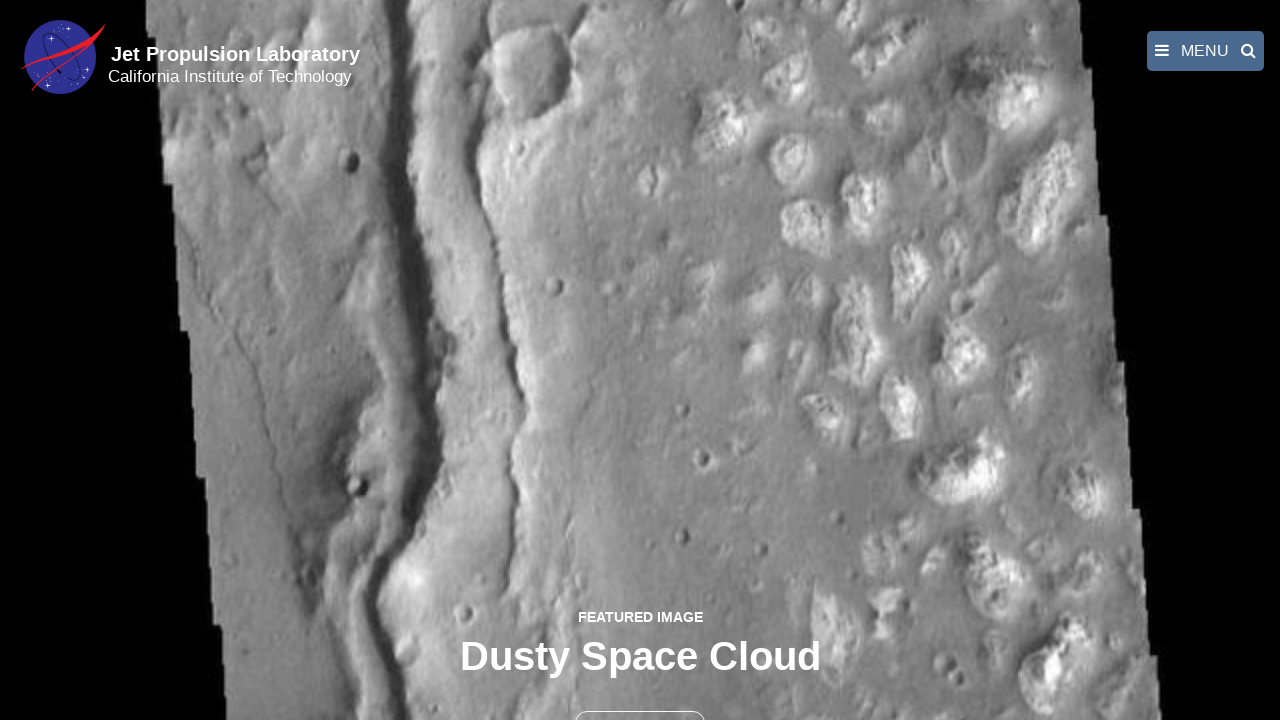

Navigated to JPL Space image page
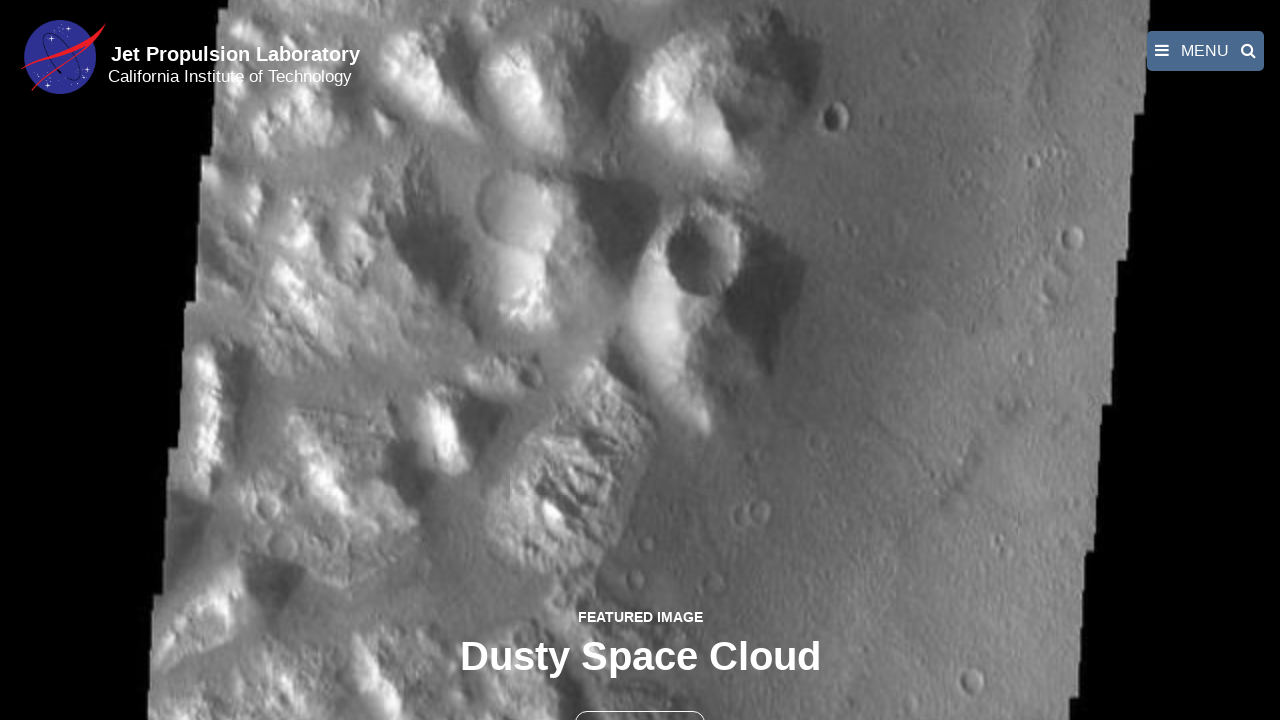

Clicked the full image button to display featured image at (640, 699) on button >> nth=1
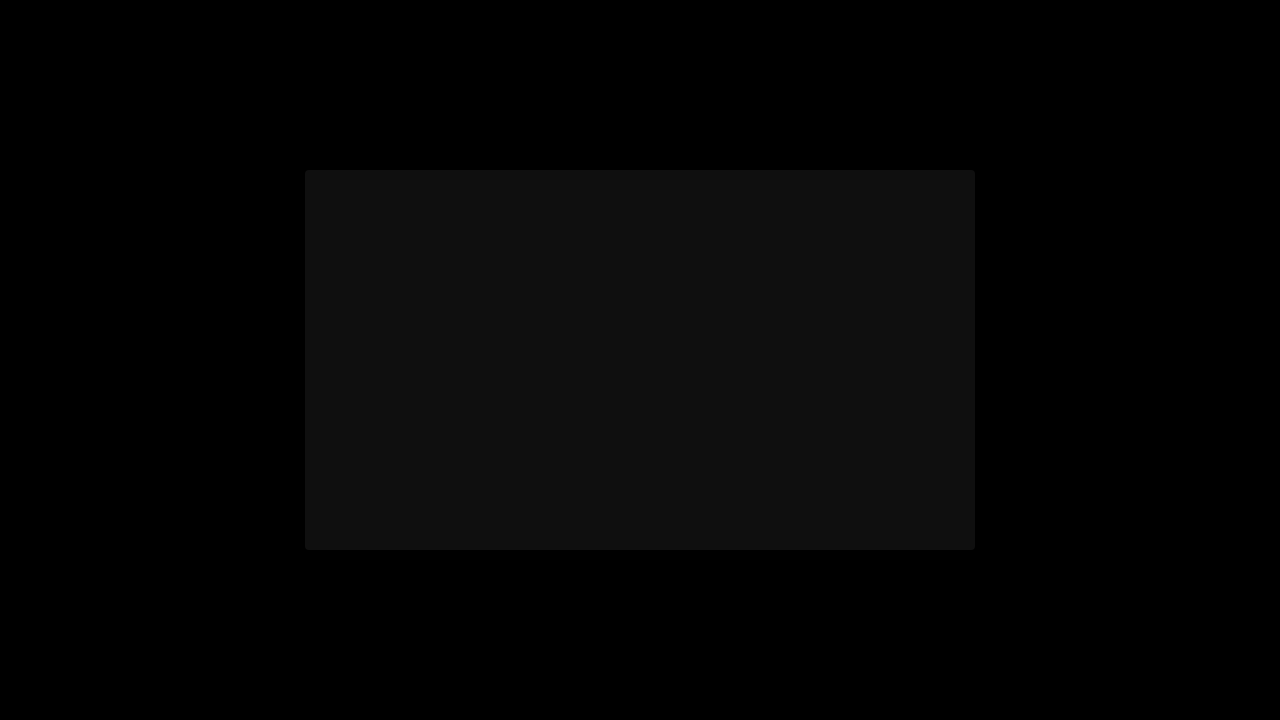

Featured image loaded and displayed
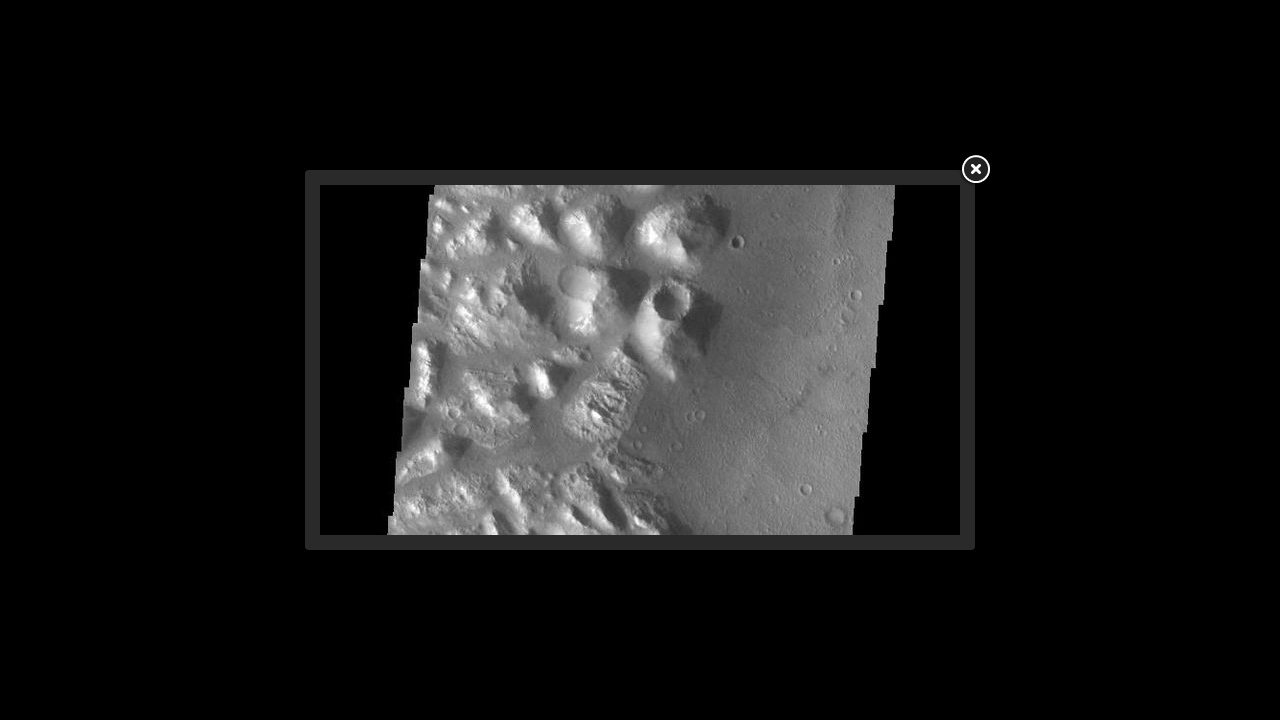

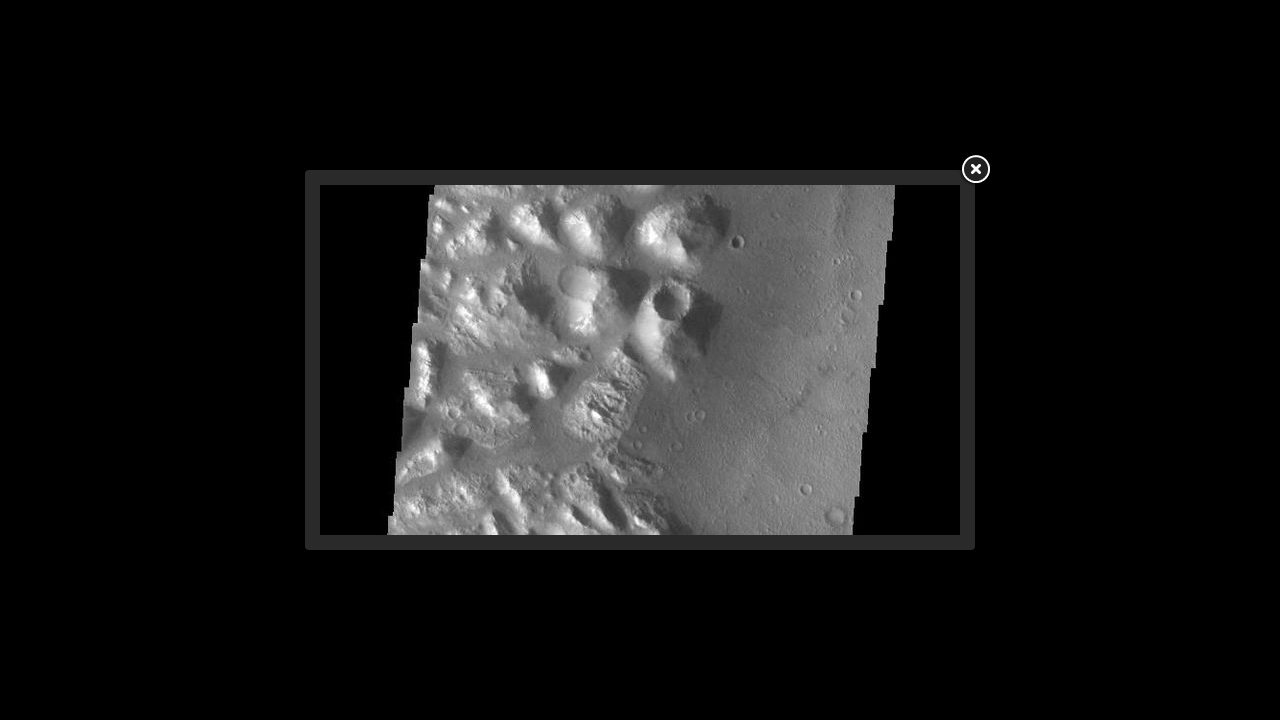